Navigates to Selenium documentation page, verifies the page title contains "Selenium", clicks on the WebDriver documentation link, and verifies the new page title contains "WebDriver".

Starting URL: https://selenium.dev/documentation

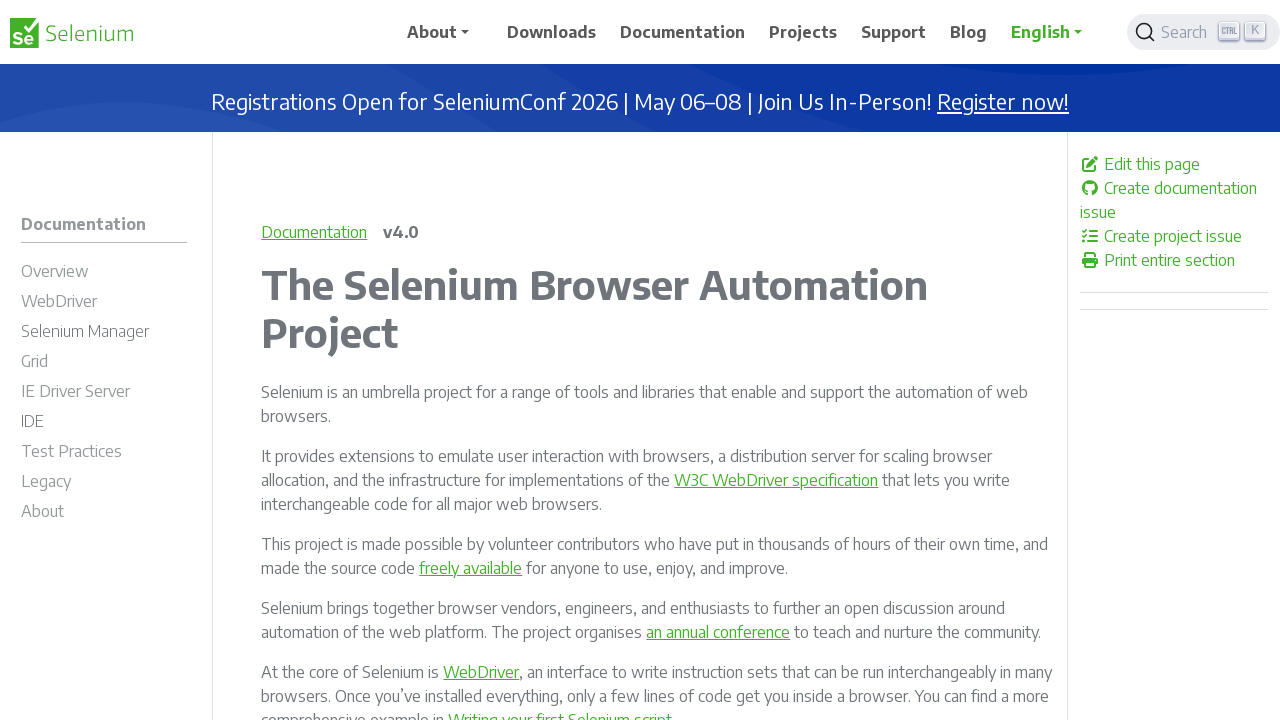

Verified page title contains 'Selenium'
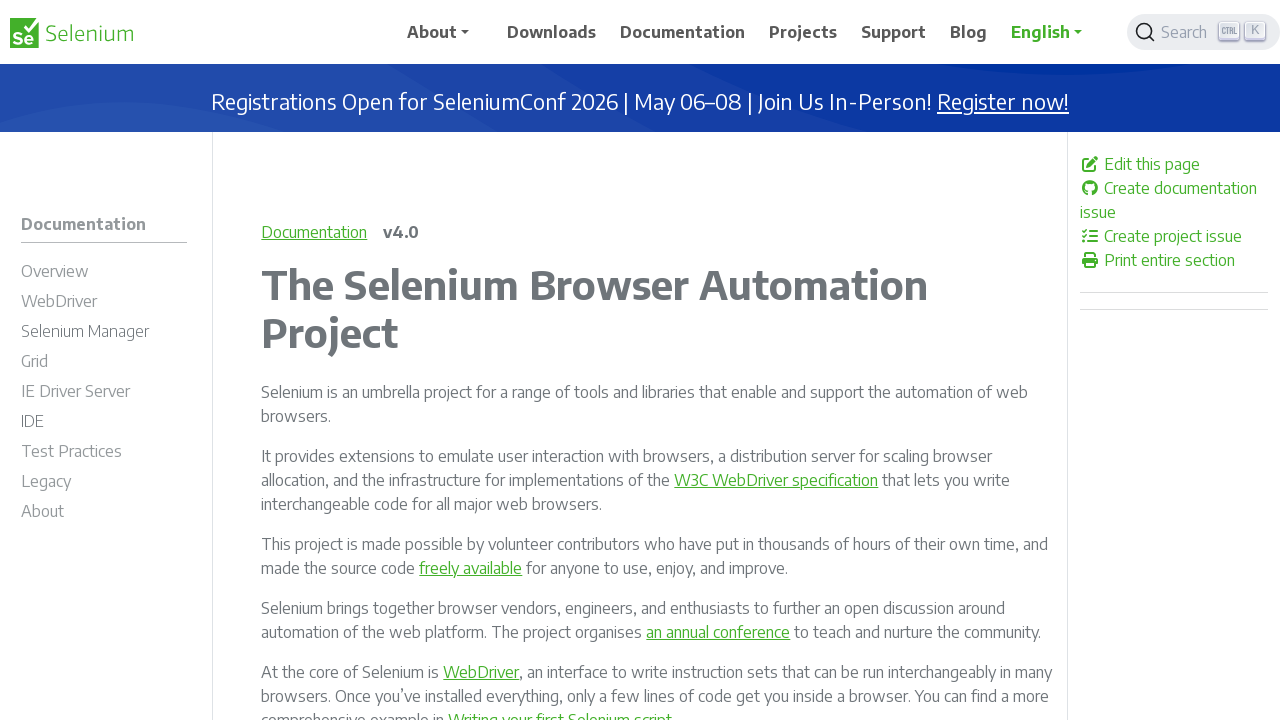

Clicked on WebDriver documentation link at (104, 304) on #m-documentationwebdriver
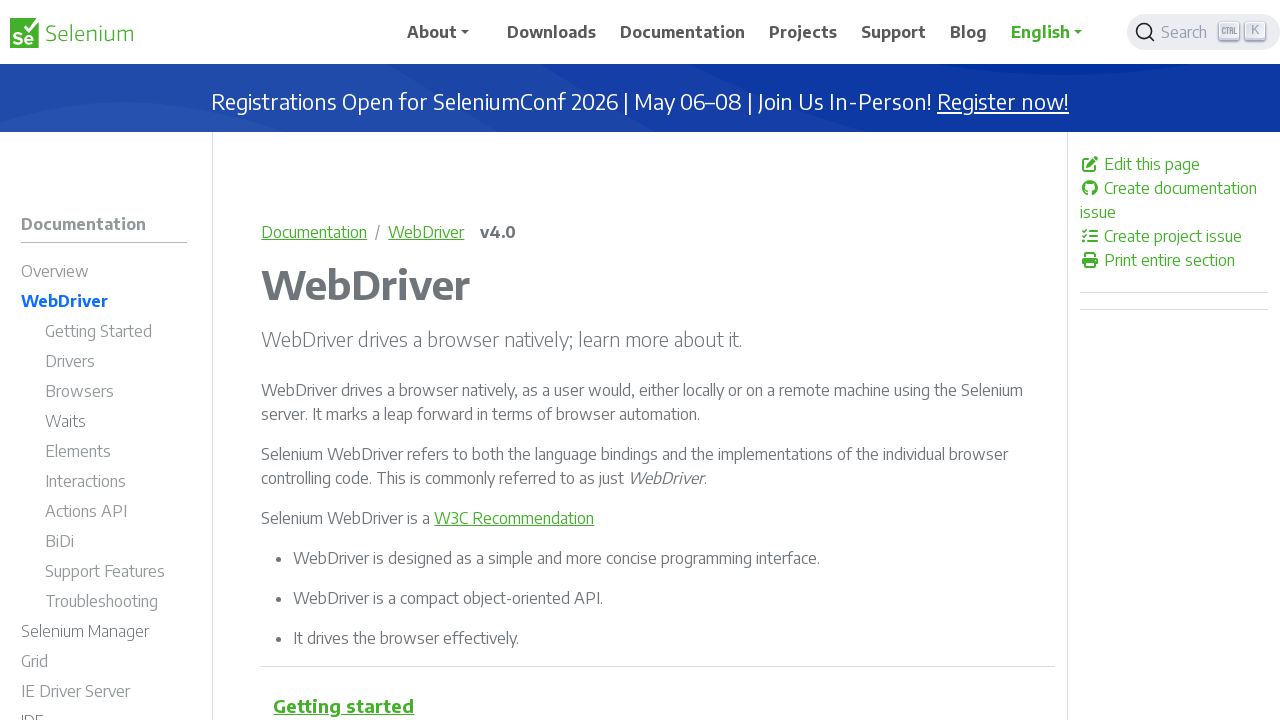

Waited for page to load with domcontentloaded state
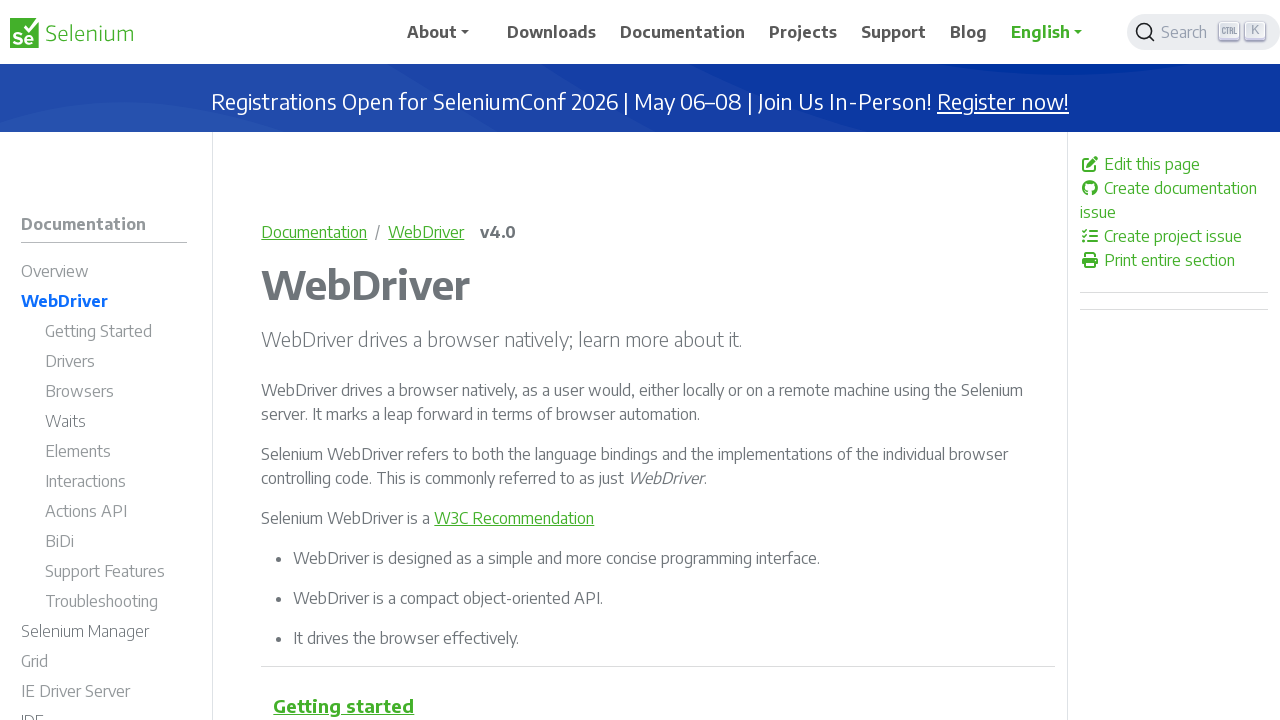

Verified new page title contains 'WebDriver'
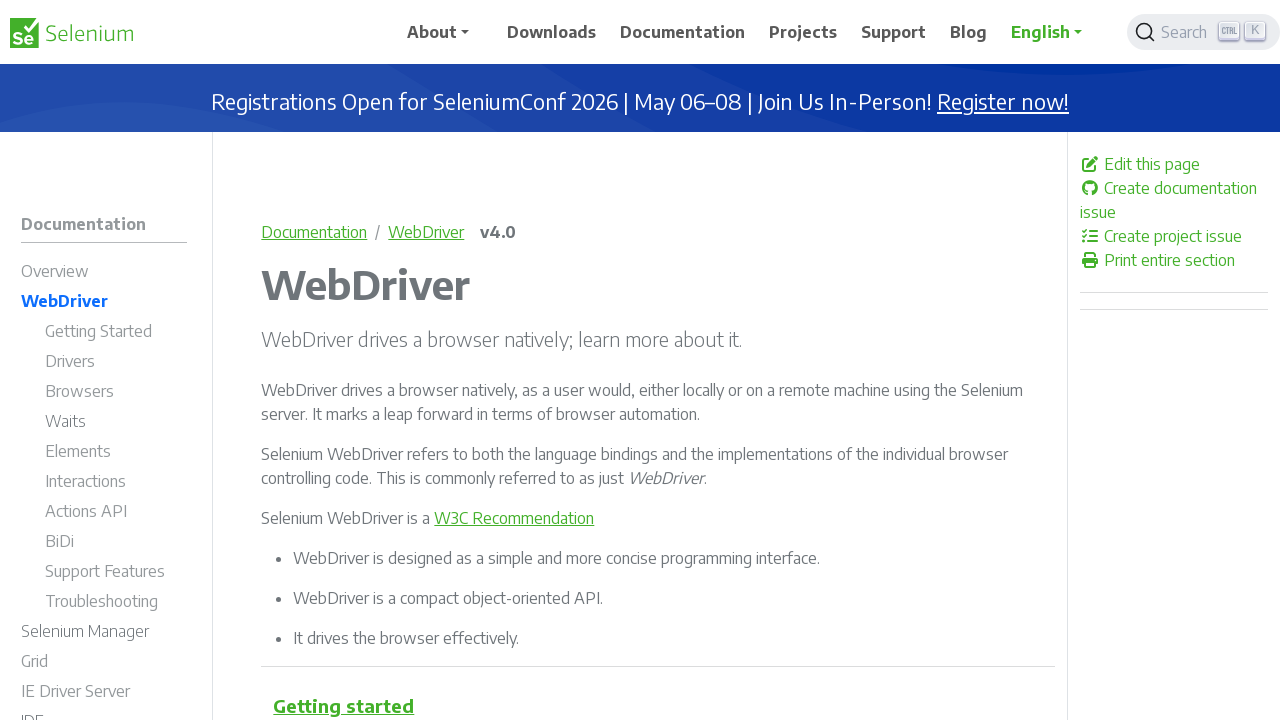

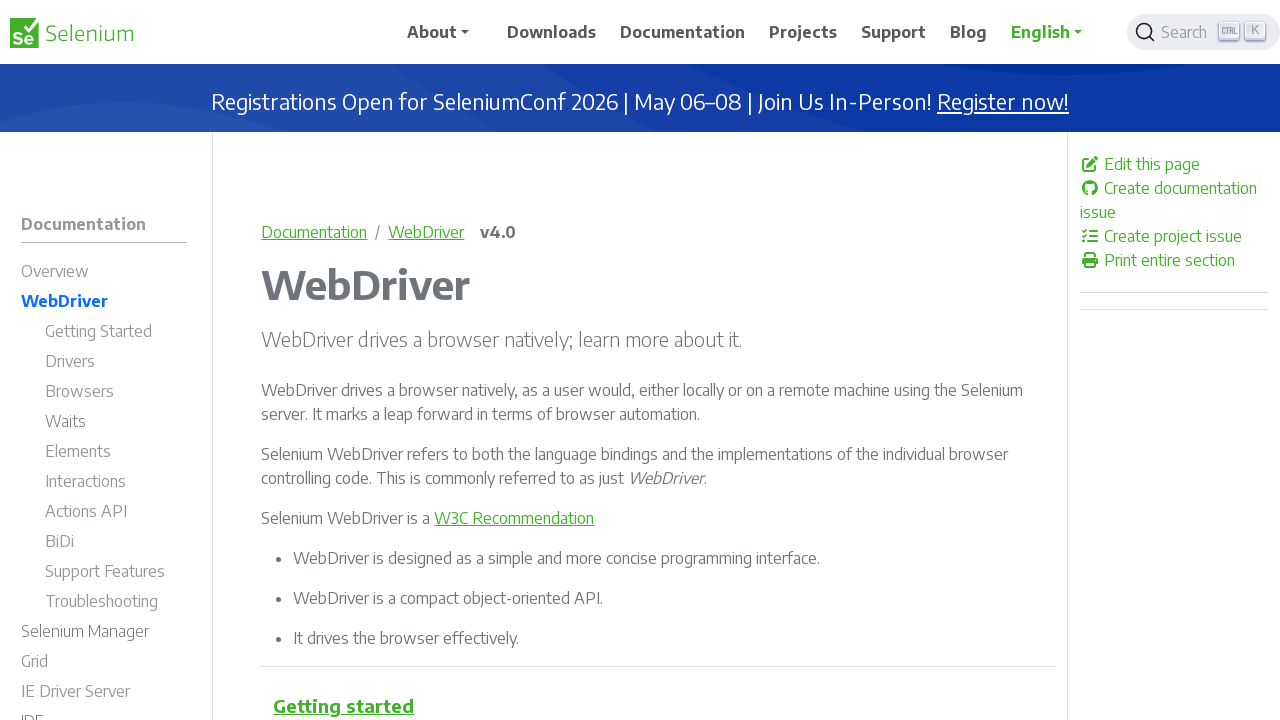